Tests language switching functionality by clicking on English and then Bosnian language options

Starting URL: http://www.navigator.ba/#/categories

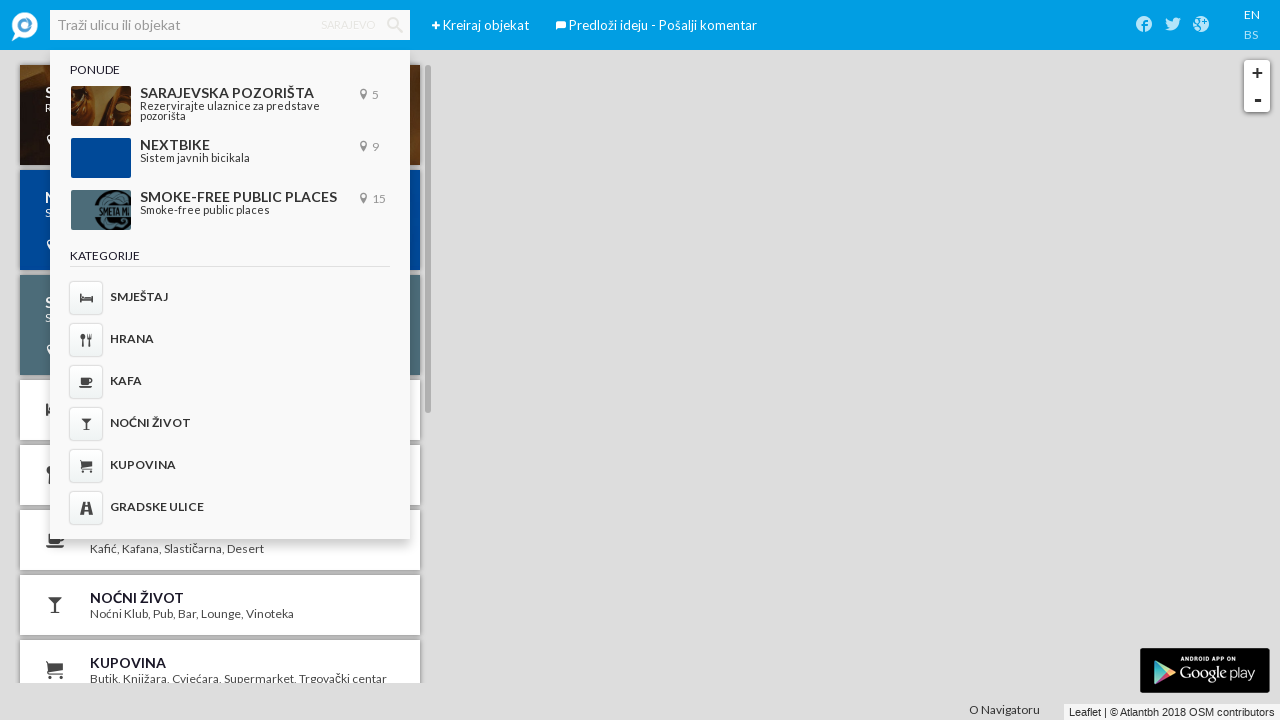

Clicked on English language option at (1252, 15) on .en
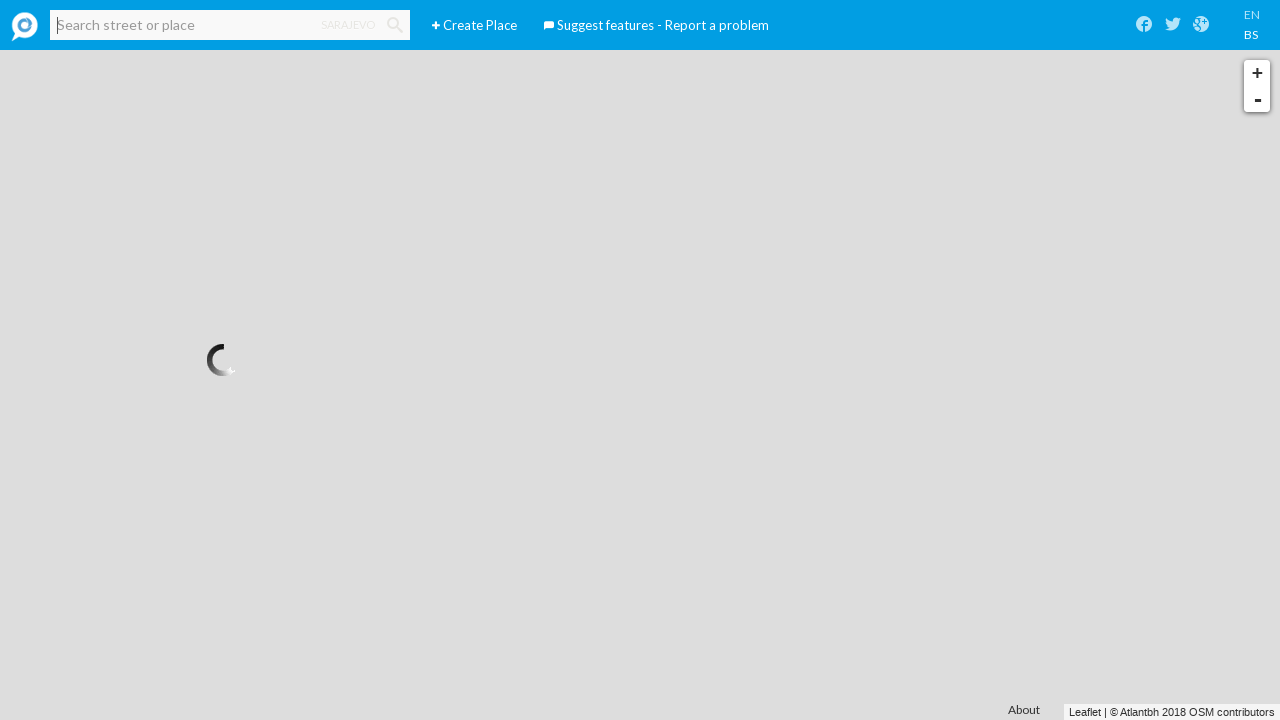

Waited 1 second for English language to load
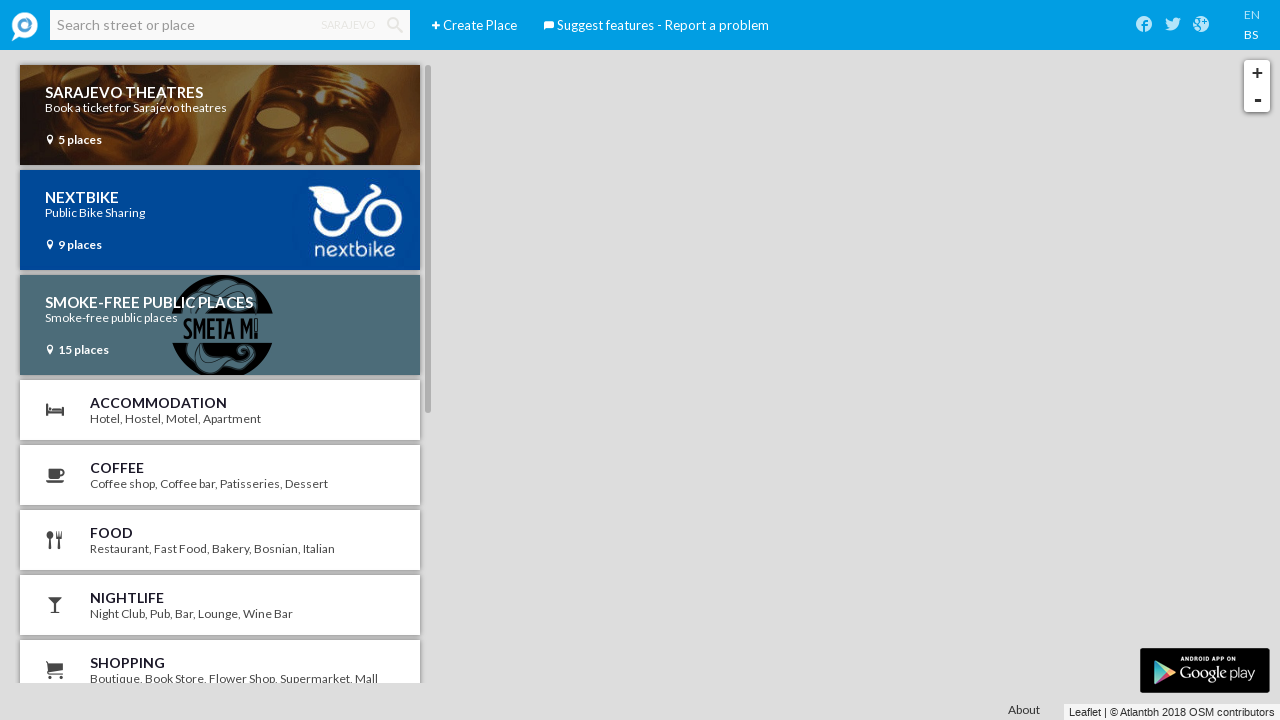

Clicked on Bosnian language option at (1252, 35) on .bs
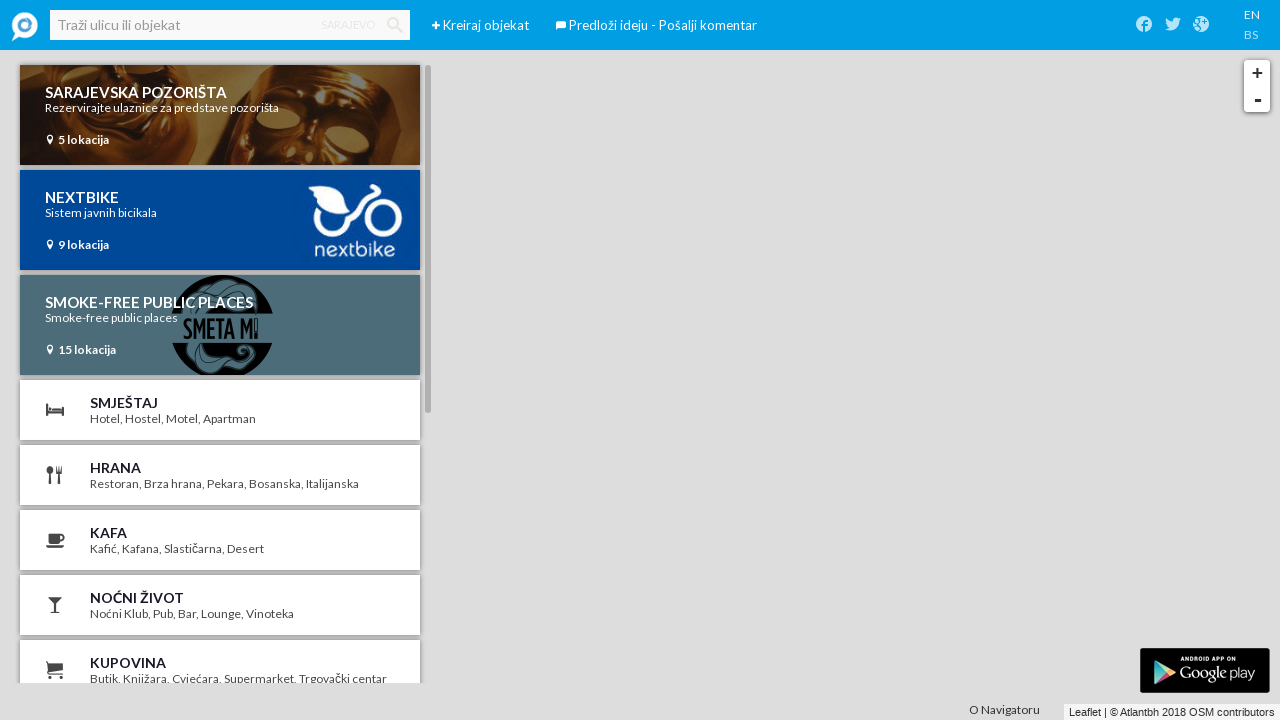

Waited 3 seconds for Bosnian language to load
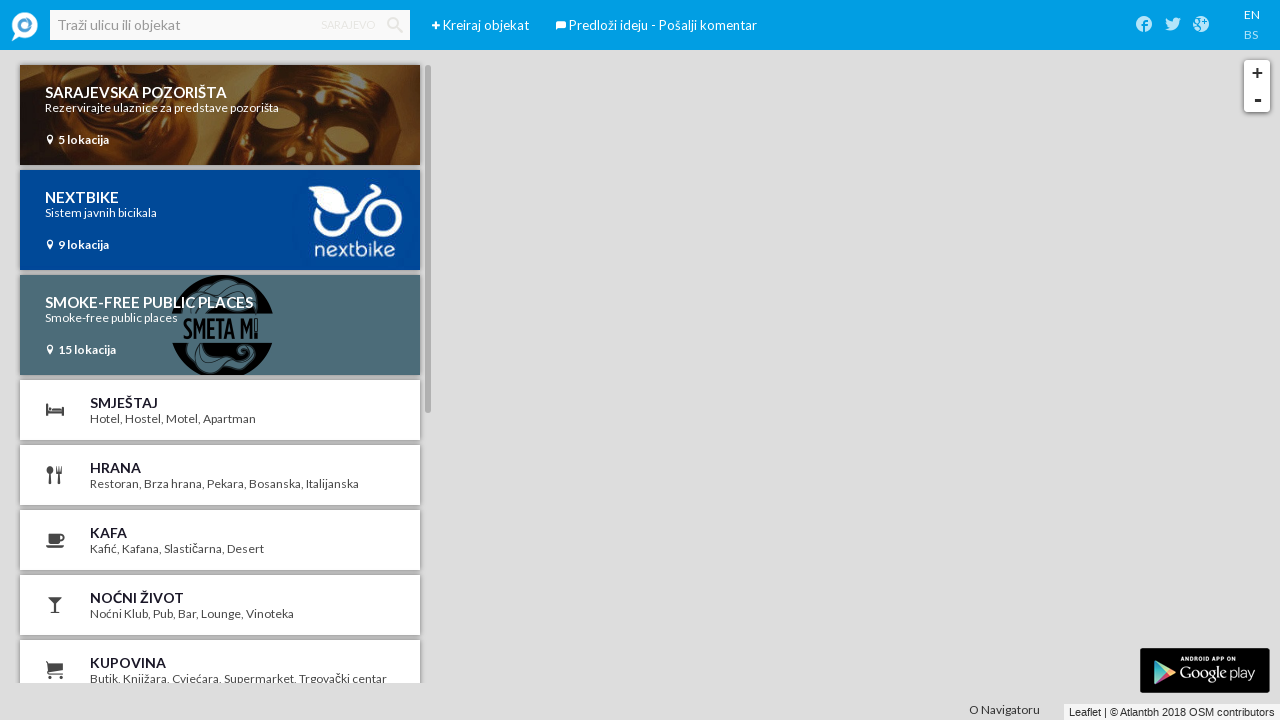

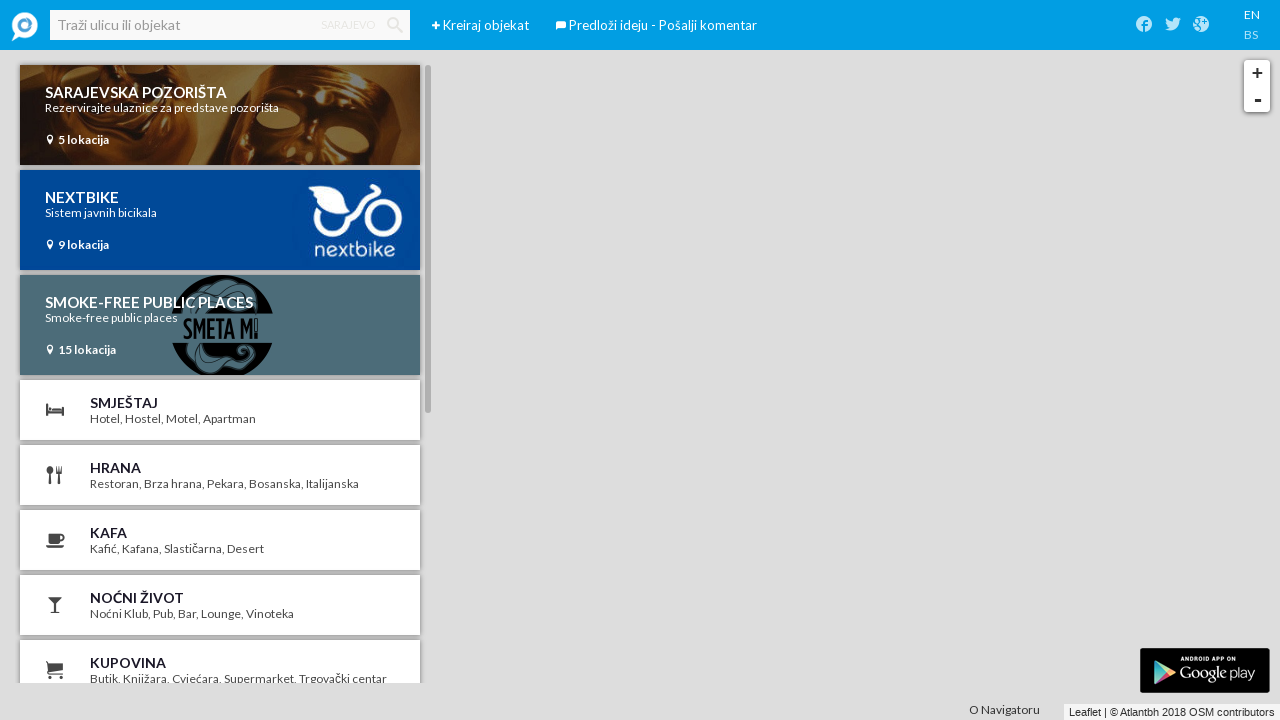